Tests navigation through a Japanese tech blog, verifies code blocks are present on a code highlighting article page, then navigates to another article and interacts with a floating table of contents feature by clicking the TOC button.

Starting URL: https://guitarrapc-theme.hatenablog.com/entry/2025/05/12/131258

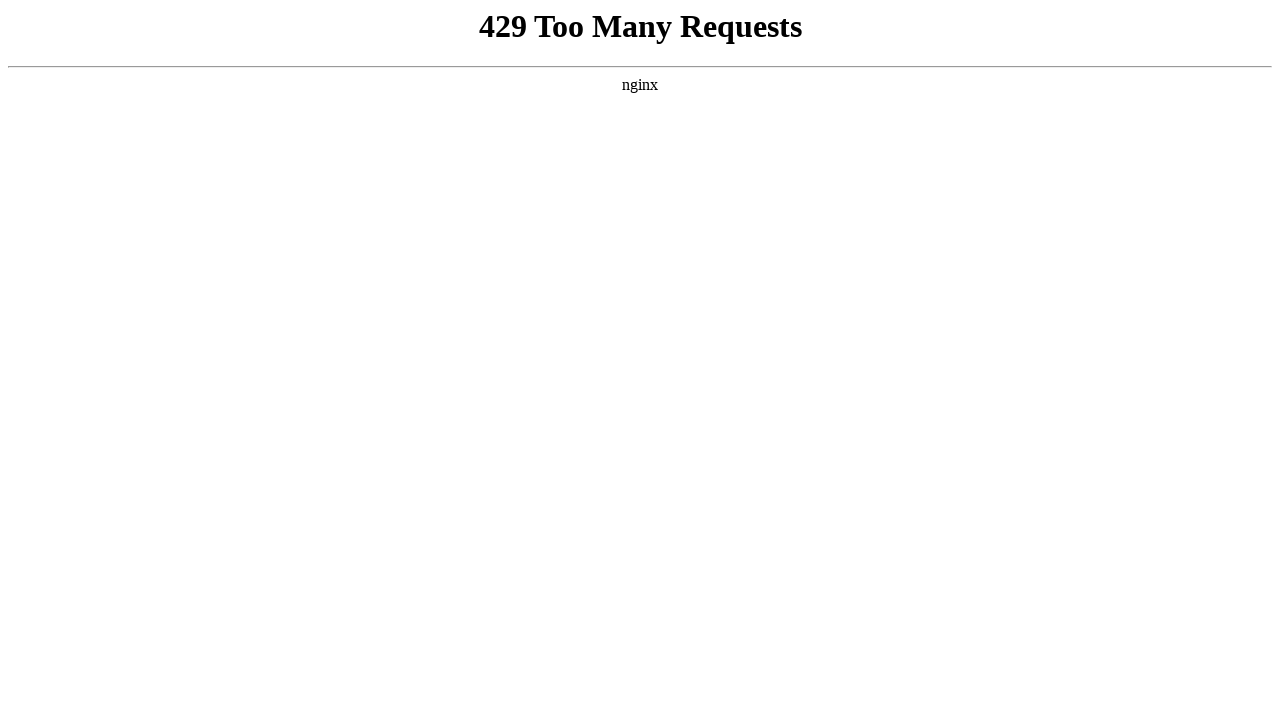

Set viewport size to 912x1368 for consistent rendering
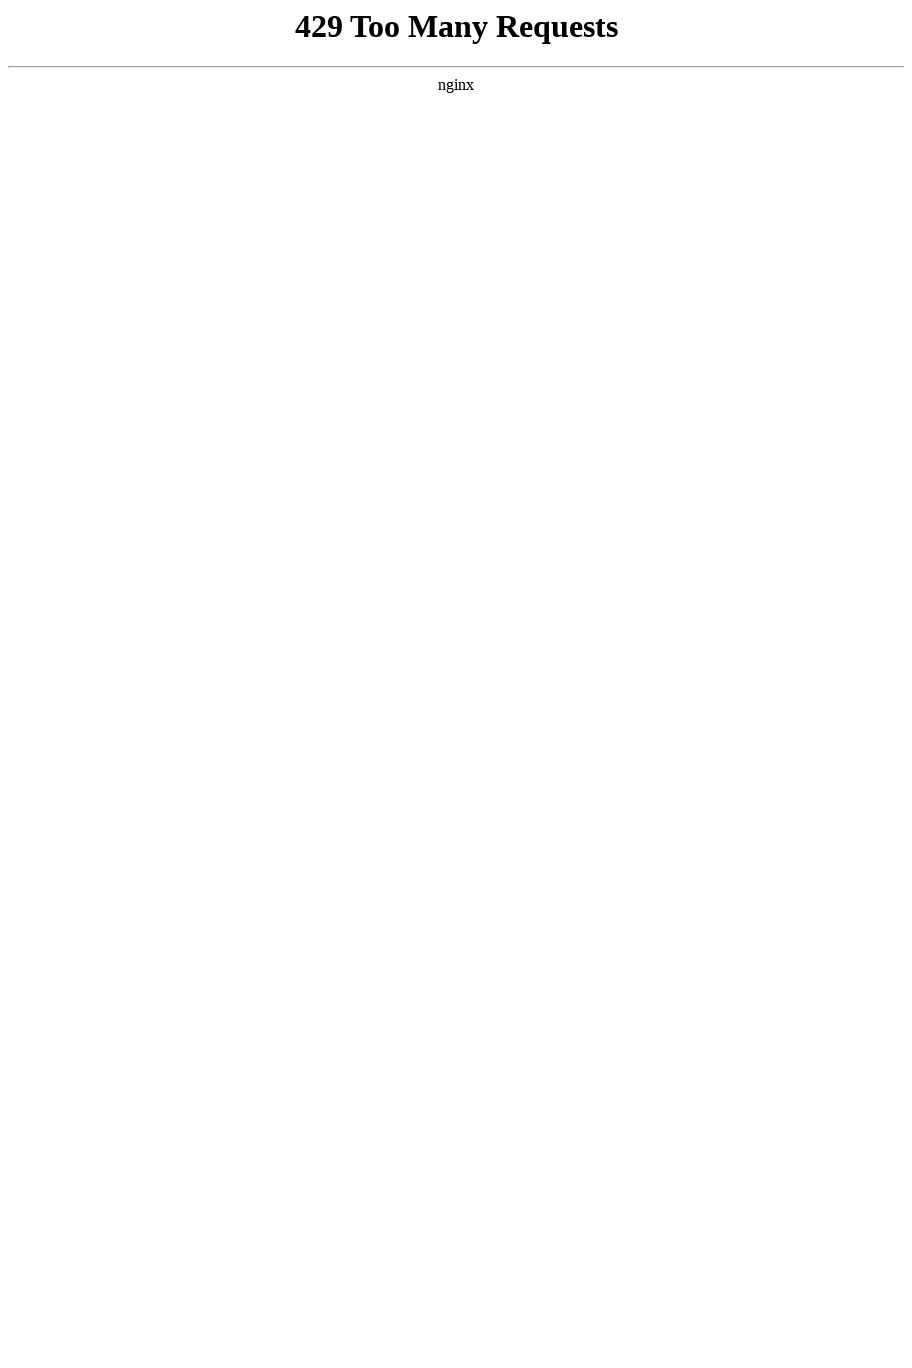

Waited for page to fully load with networkidle state
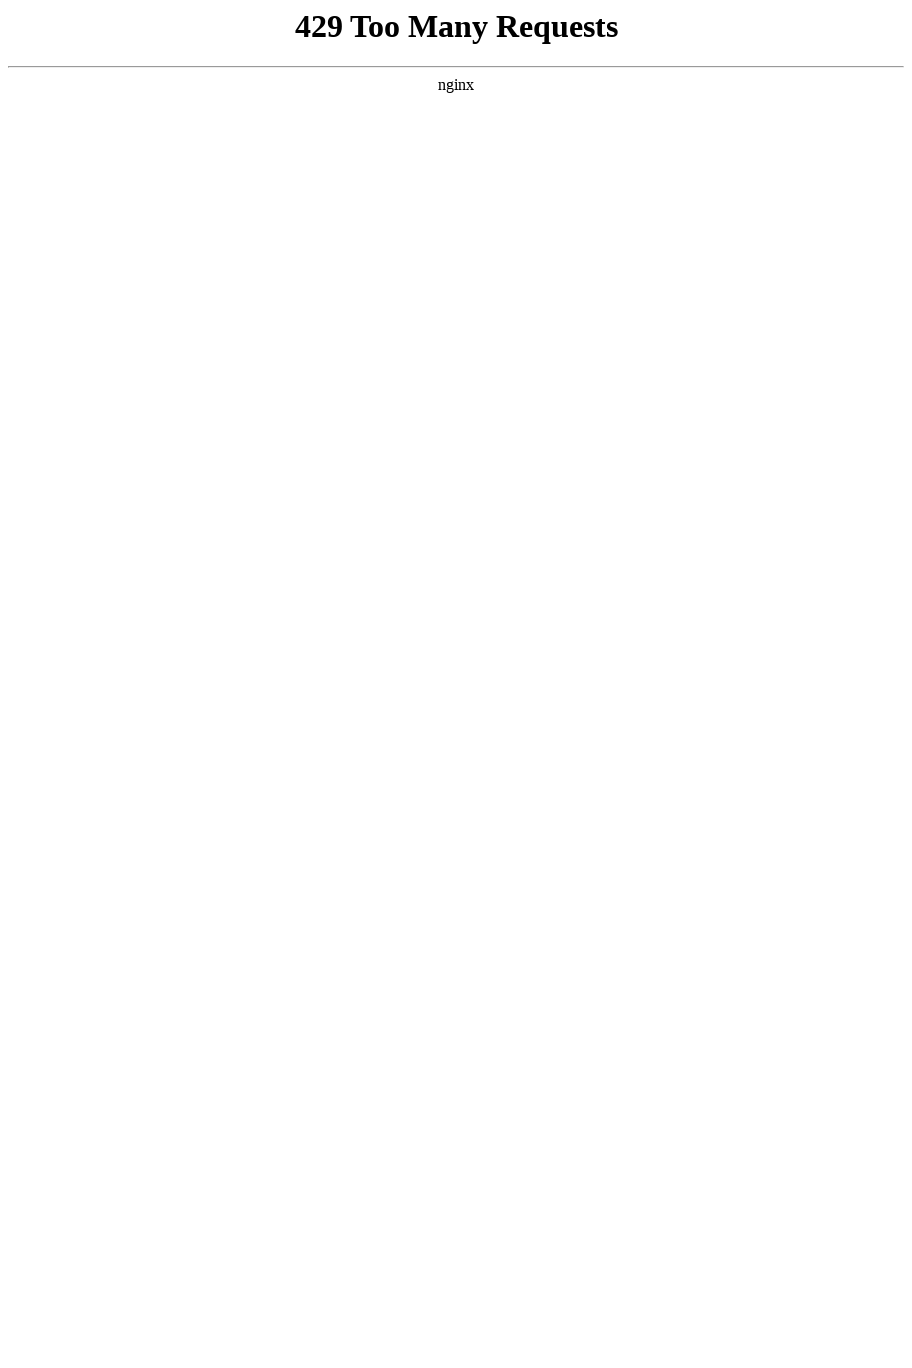

Verified code blocks are present on the Japanese tech blog article page
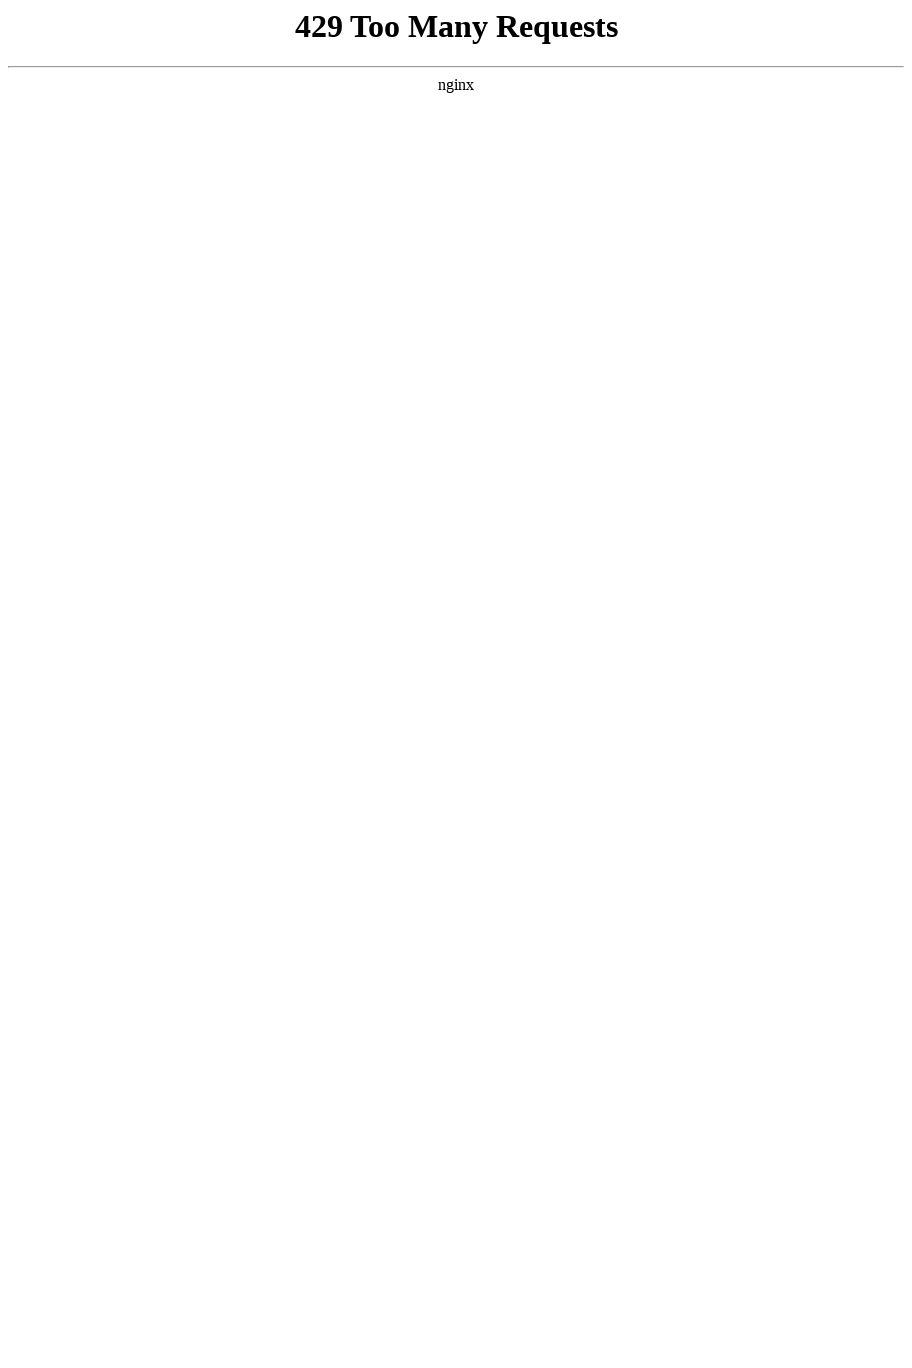

Navigated to second article at https://guitarrapc-theme.hatenablog.com/entry/2025/05/10/204601
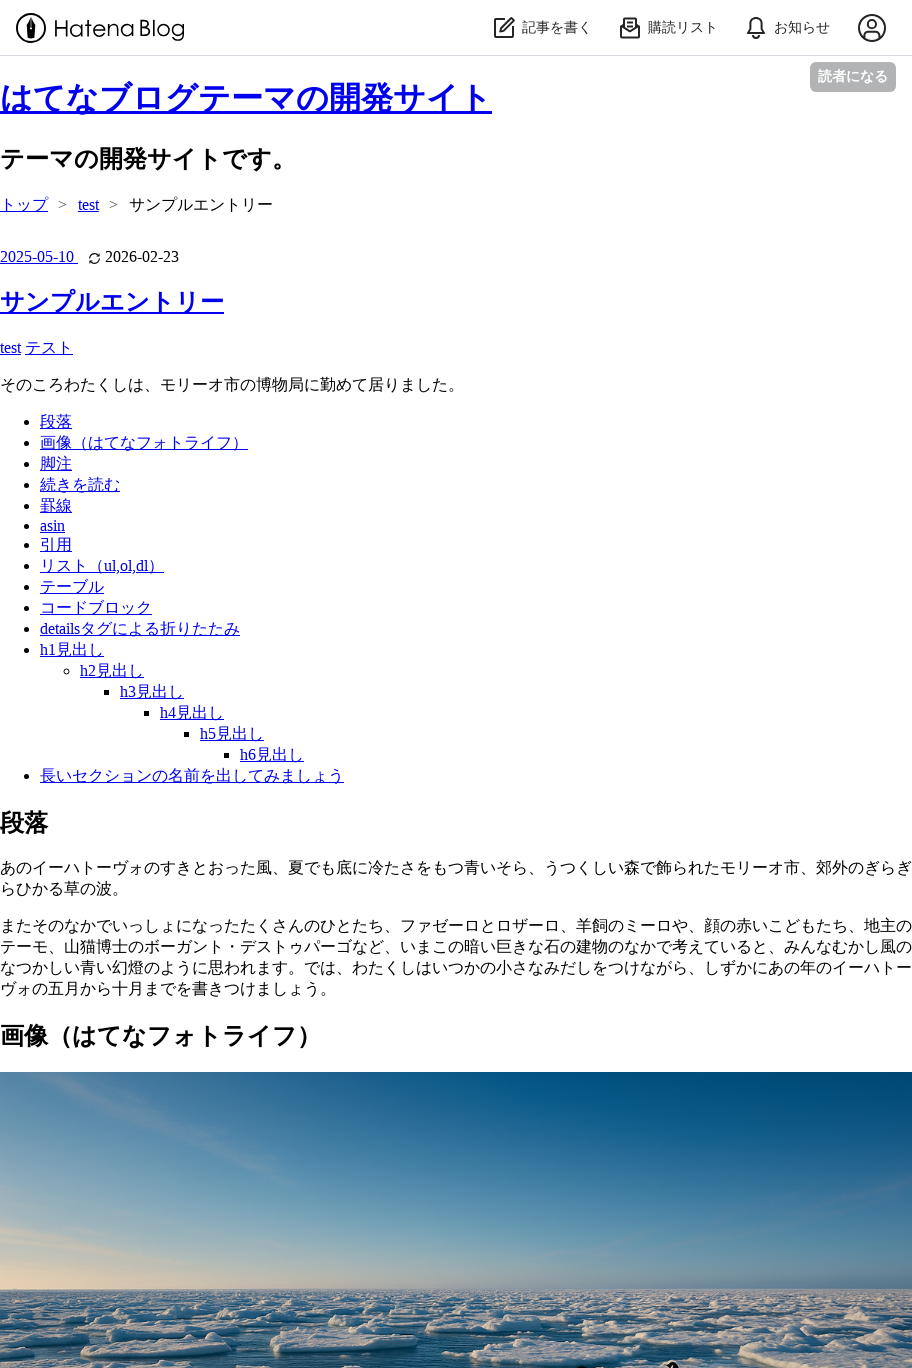

Waited for second article page to fully load with networkidle state
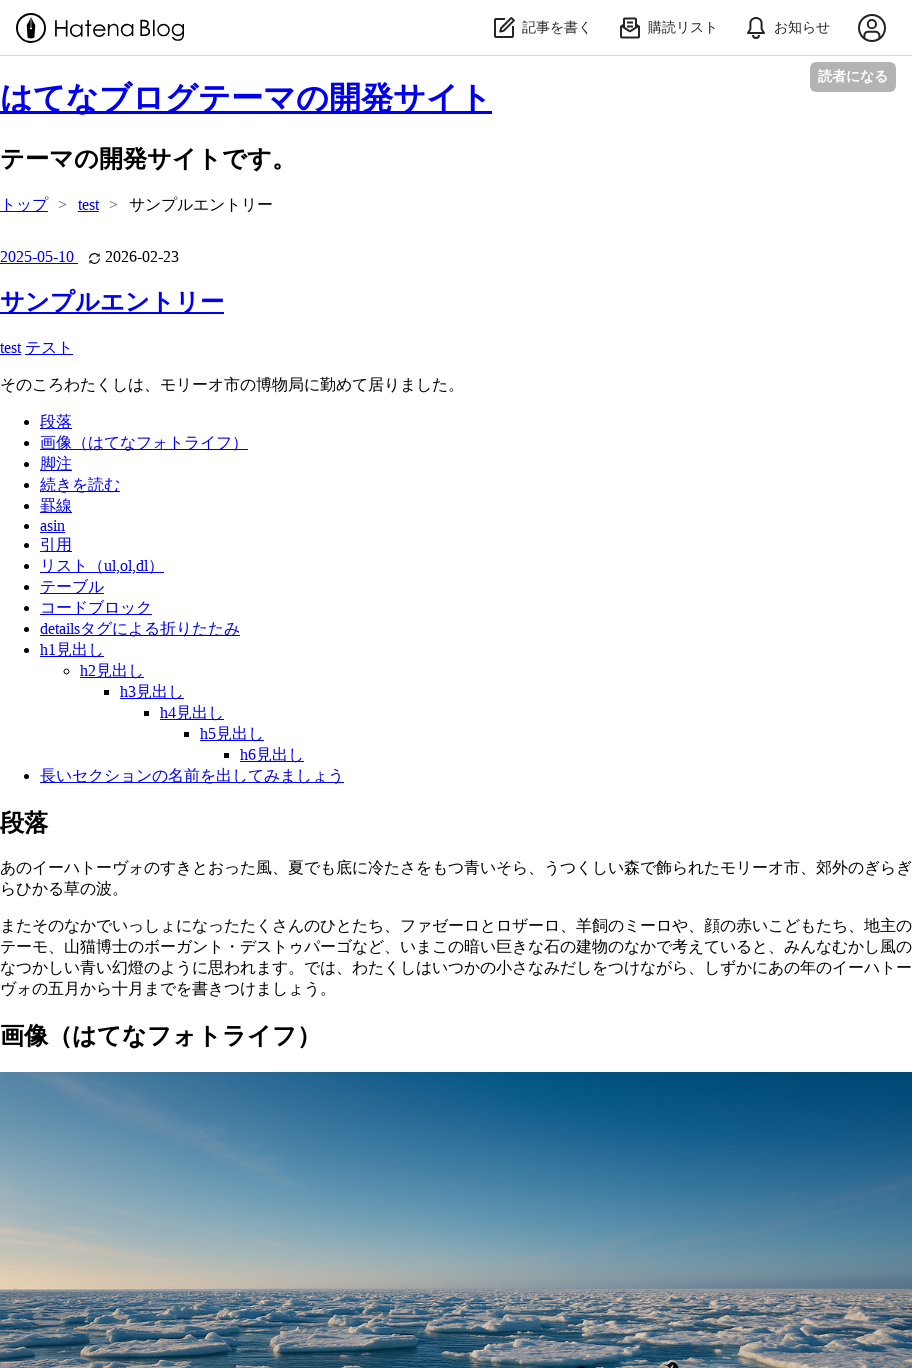

Located the table of contents button
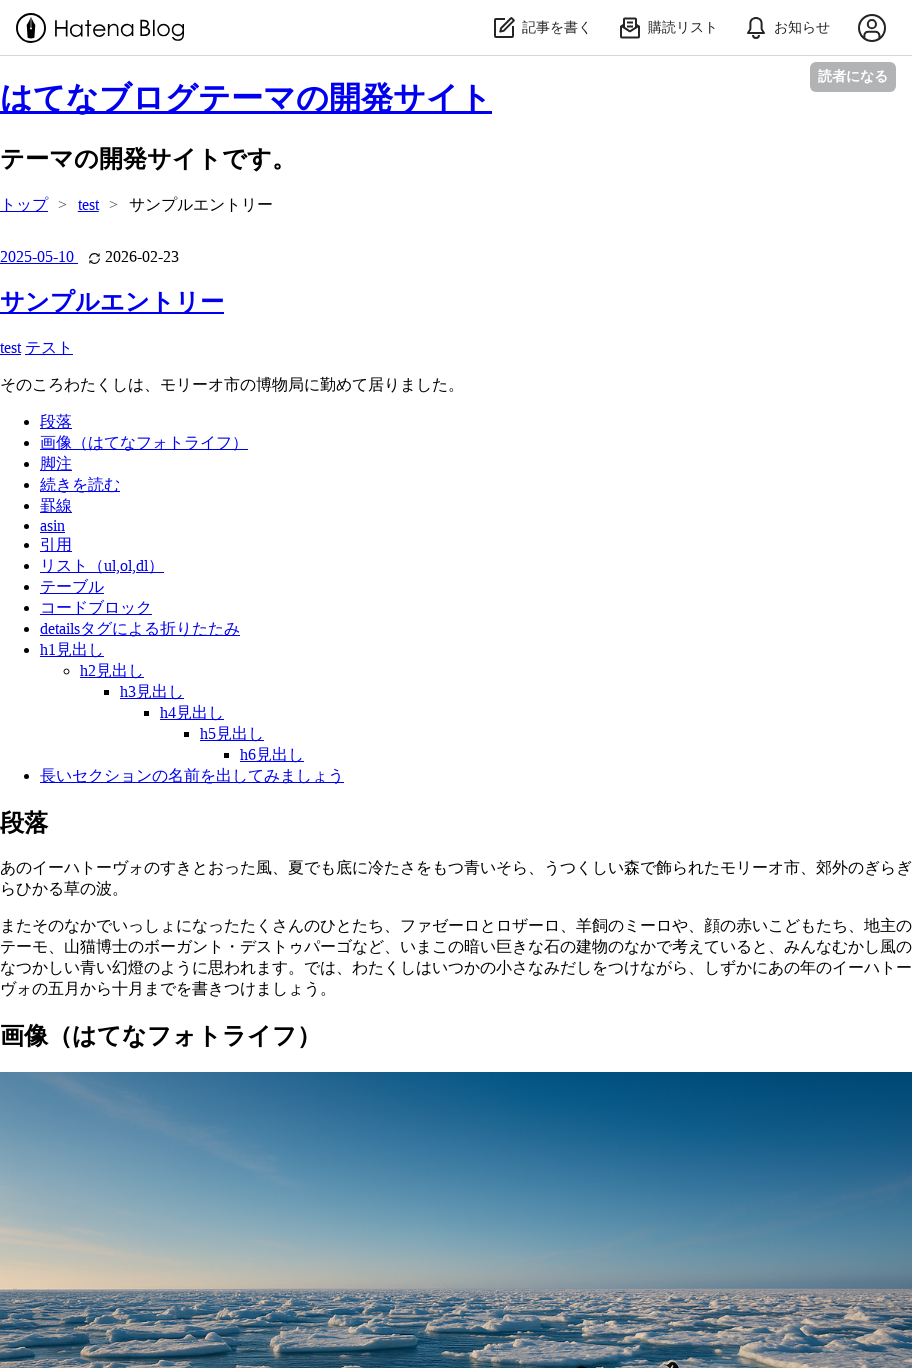

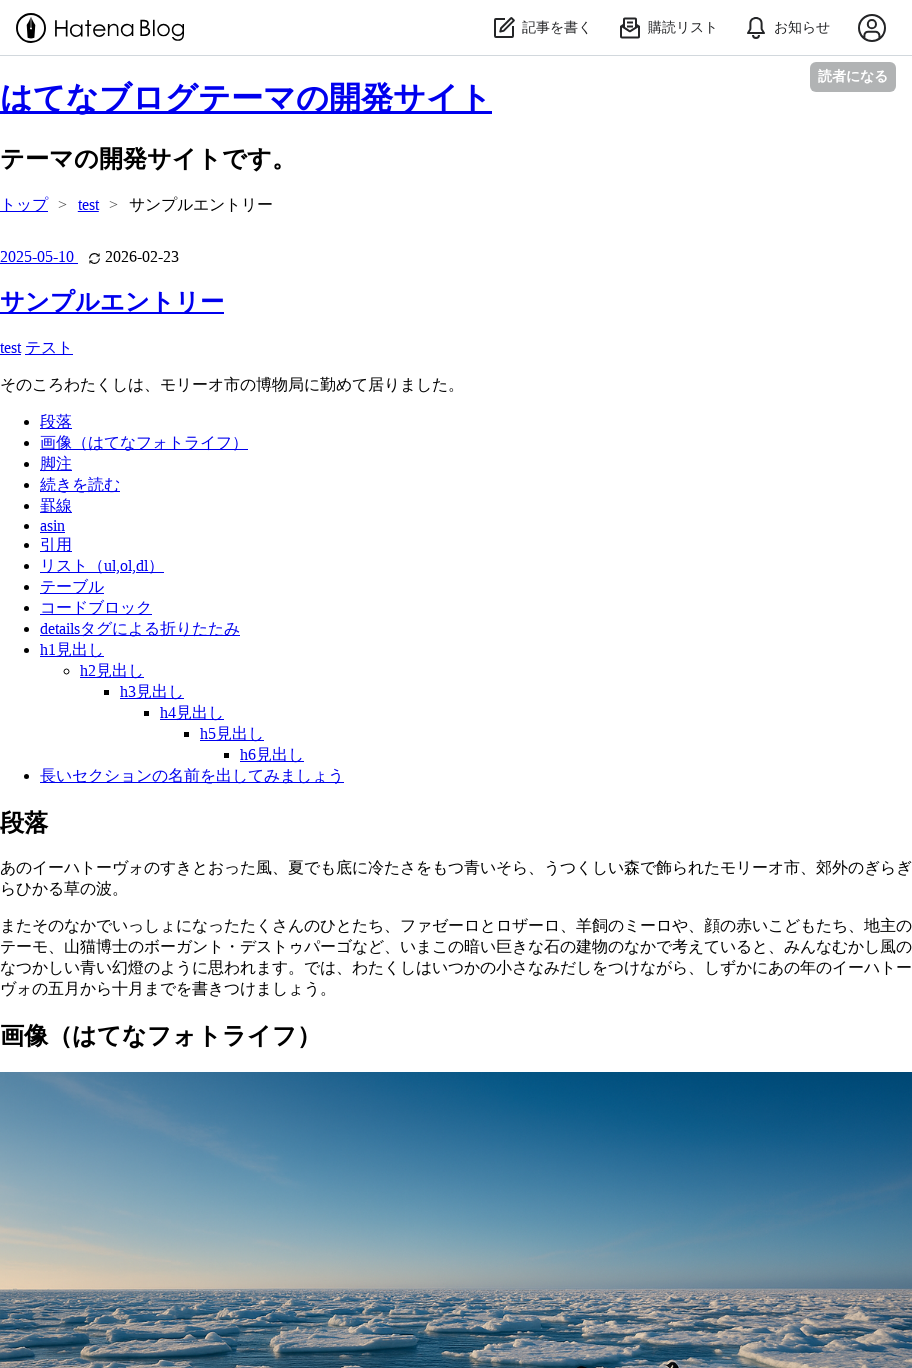